Tests window management by opening multiple windows, switching to a specific window by title, then closing all windows except the main one.

Starting URL: https://the-internet.herokuapp.com/windows

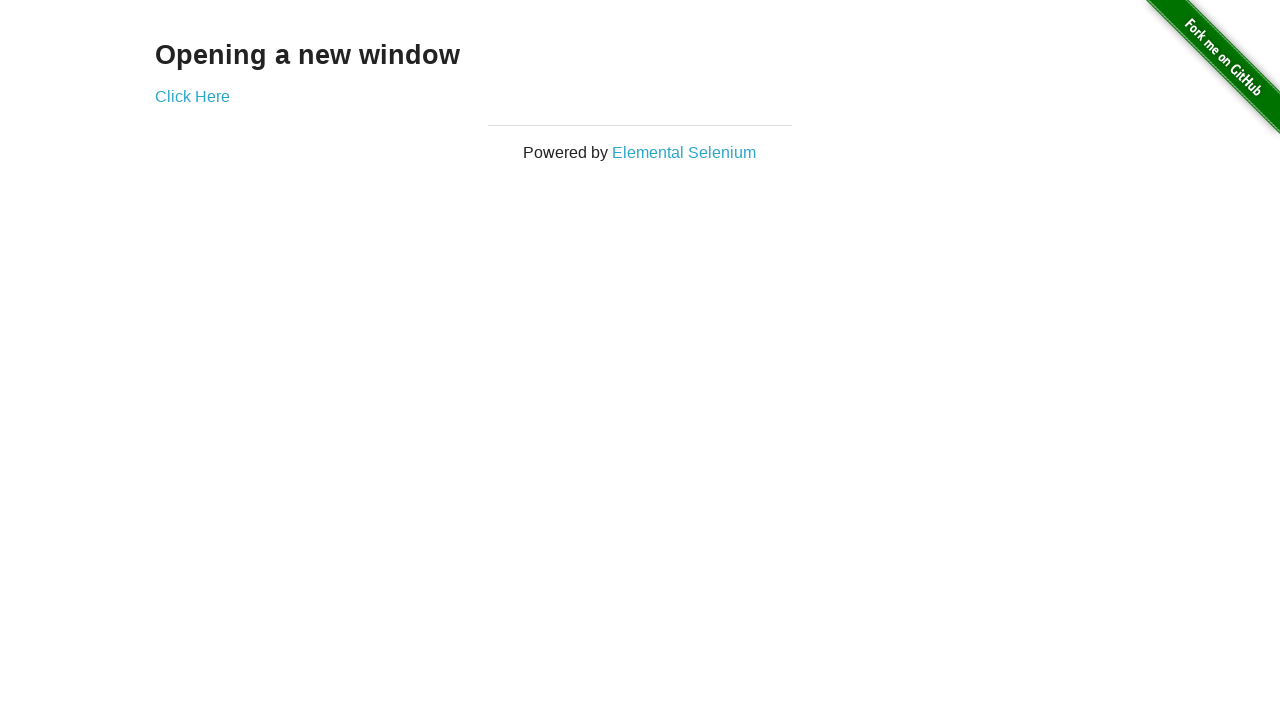

Captured main page title
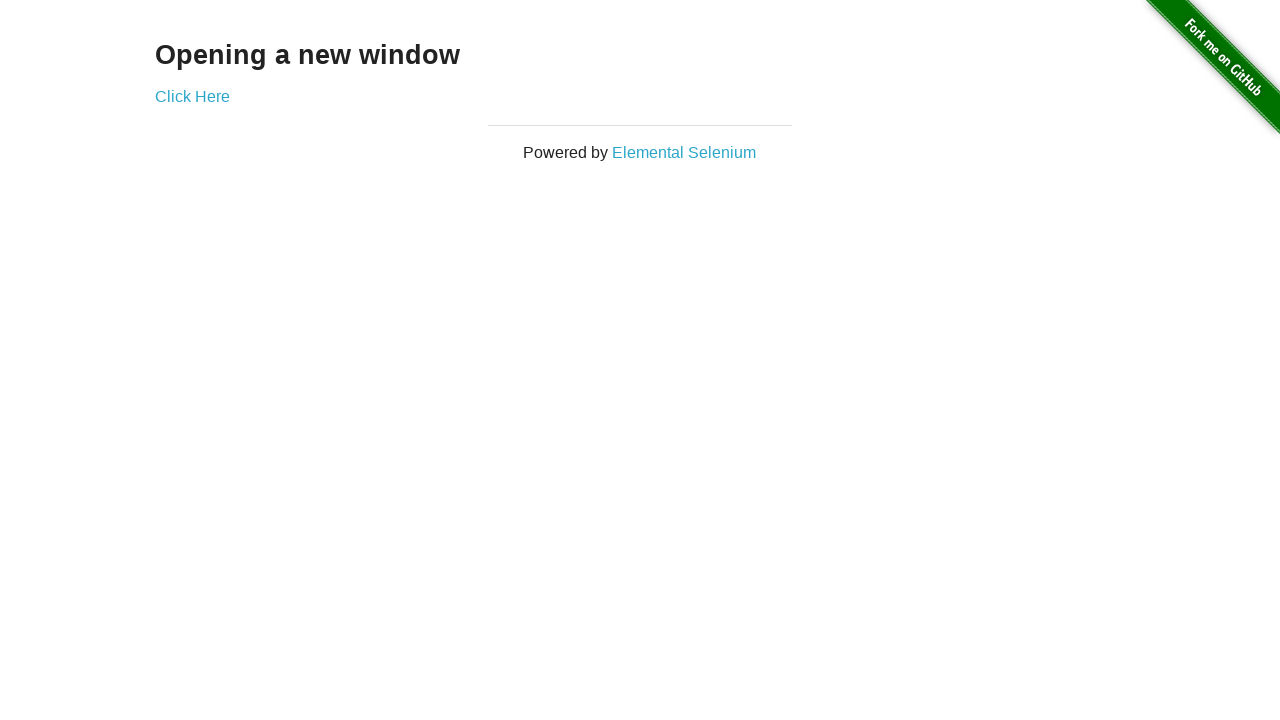

Clicked 'Click Here' link to open new window at (192, 96) on xpath=//a[.='Click Here']
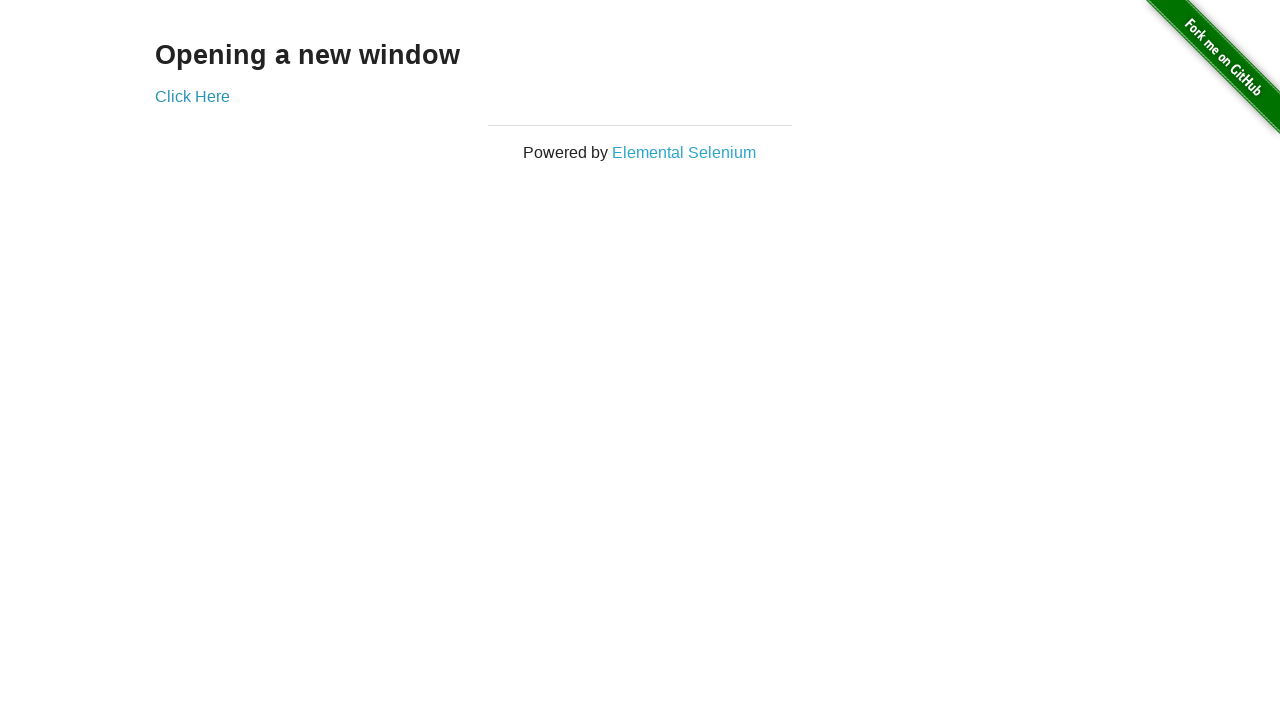

Opened first additional window to techtorialacademy.com
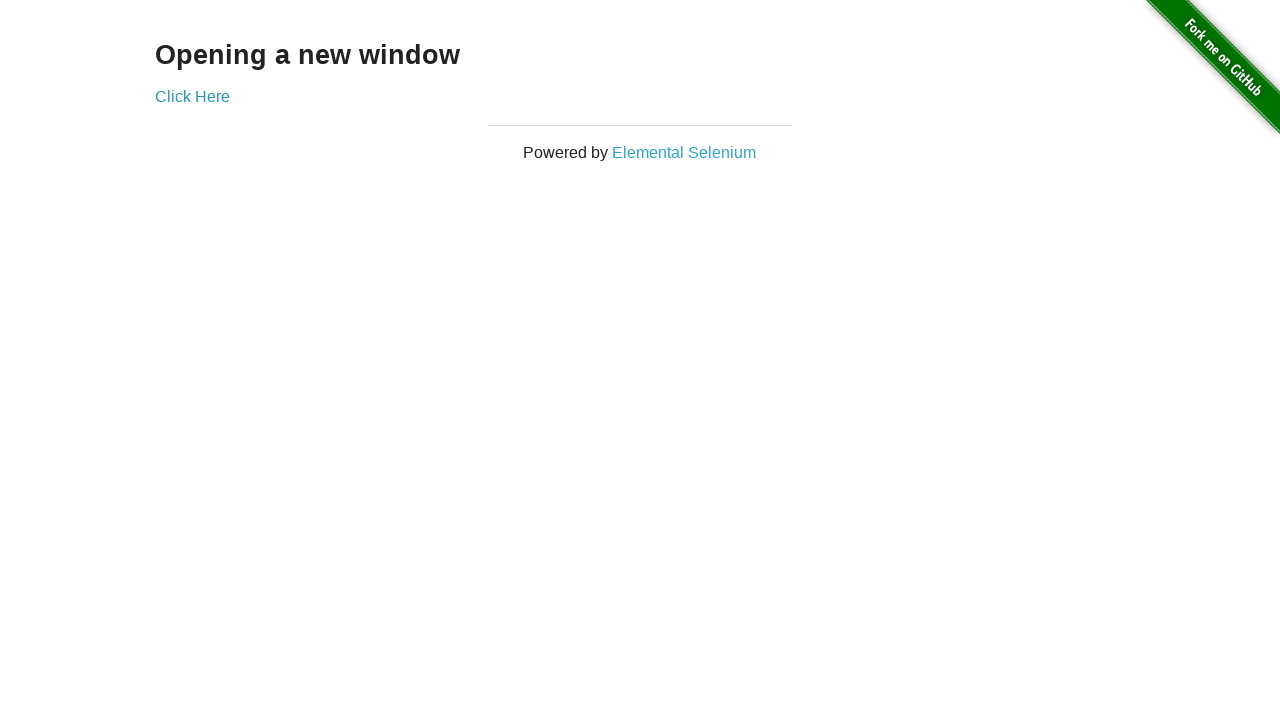

Opened second additional window to techtorialacademy.com/about-us
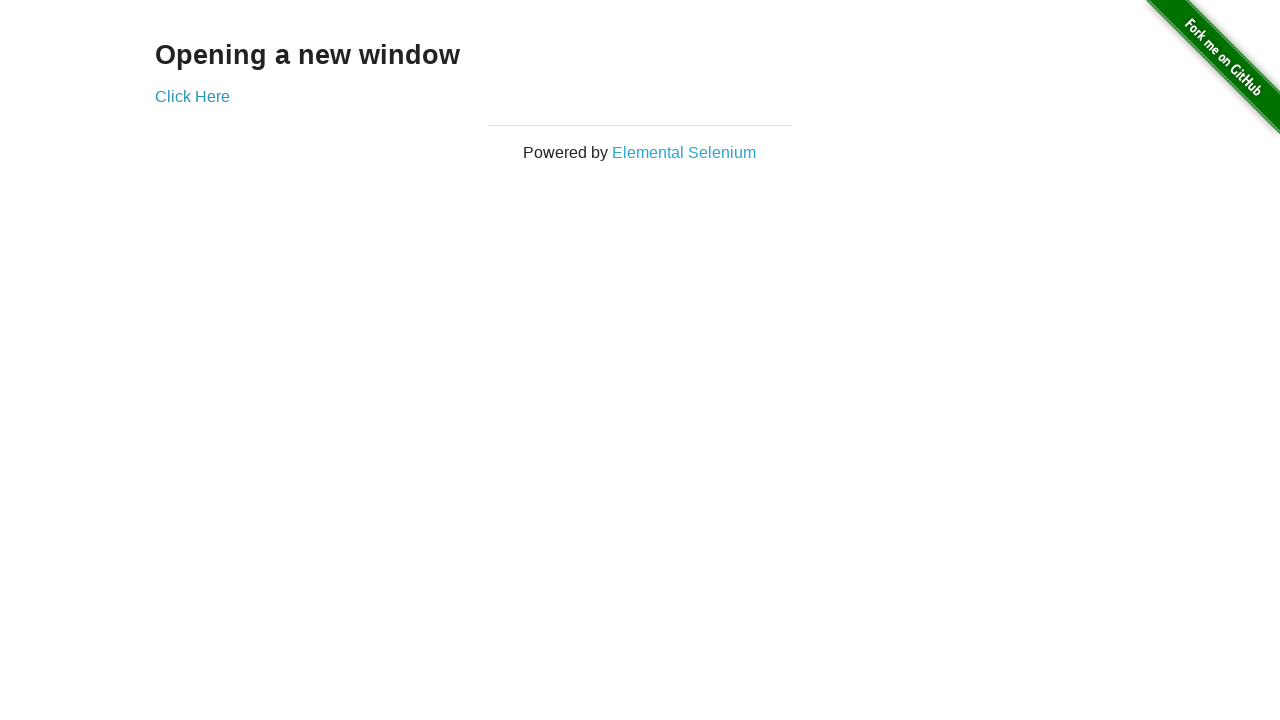

Opened third additional window to techtorialacademy.com/programs
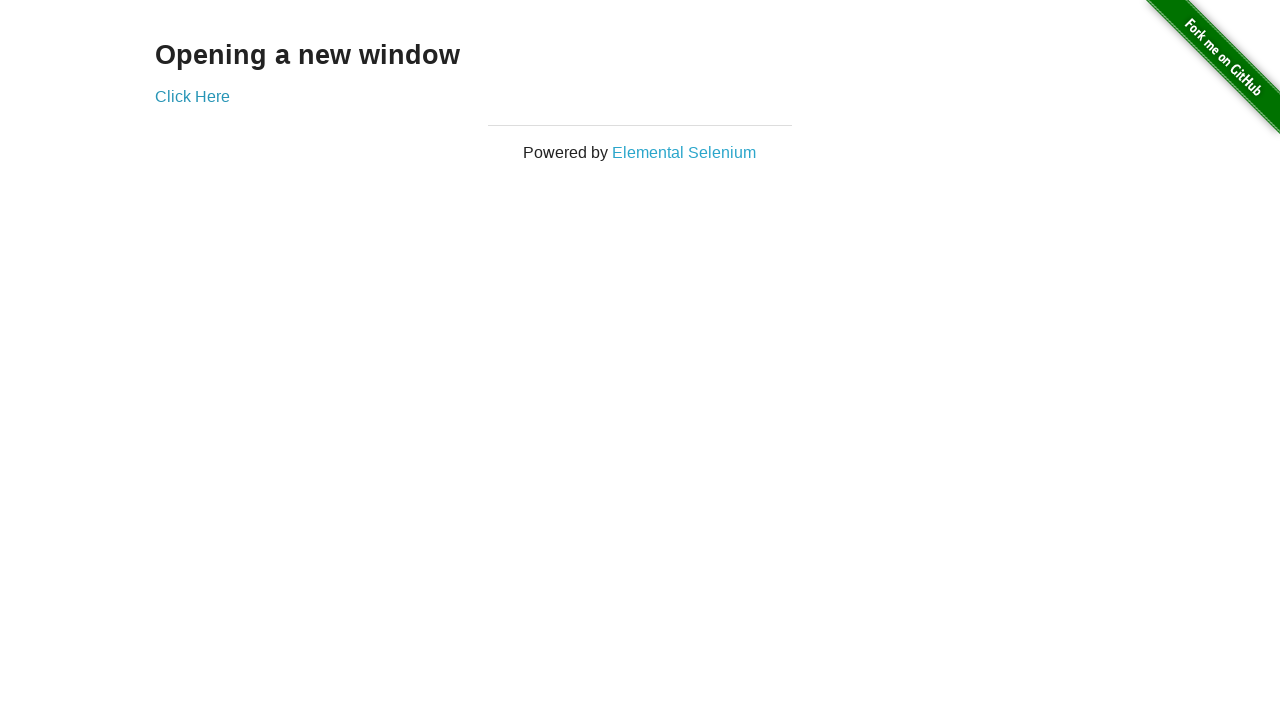

Retrieved all pages from context
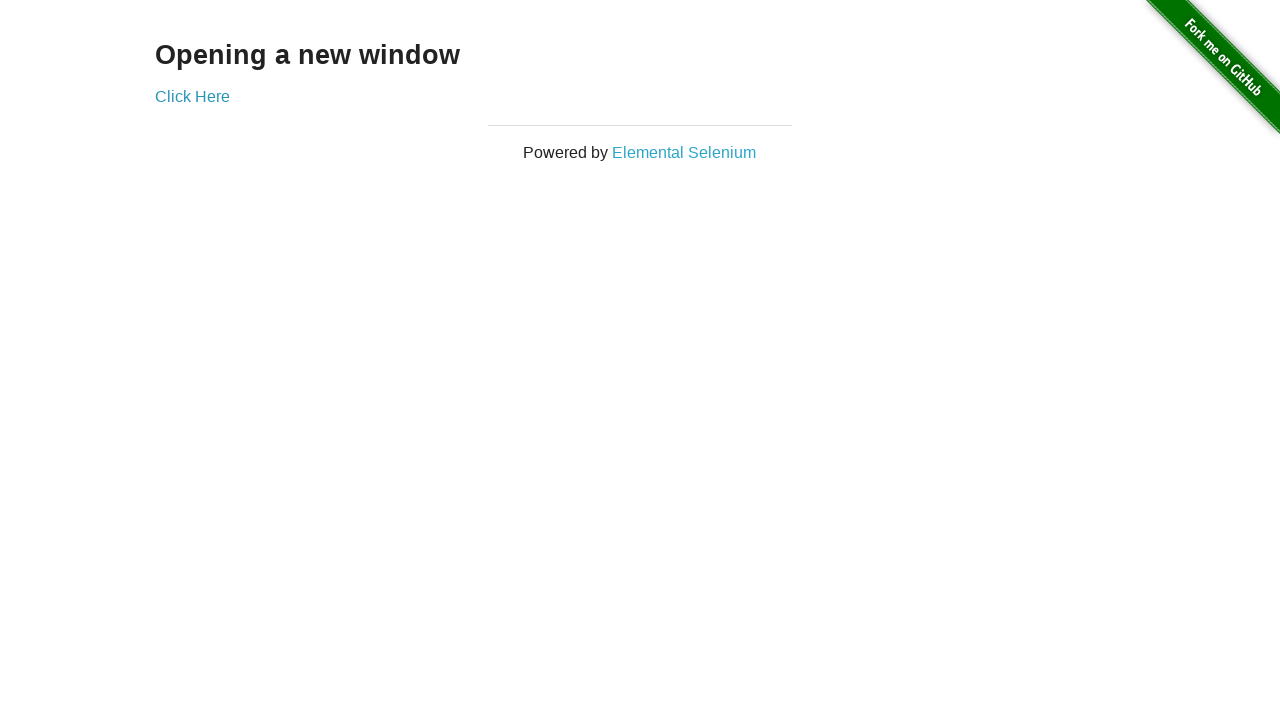

Waited for page to load with domcontentloaded state
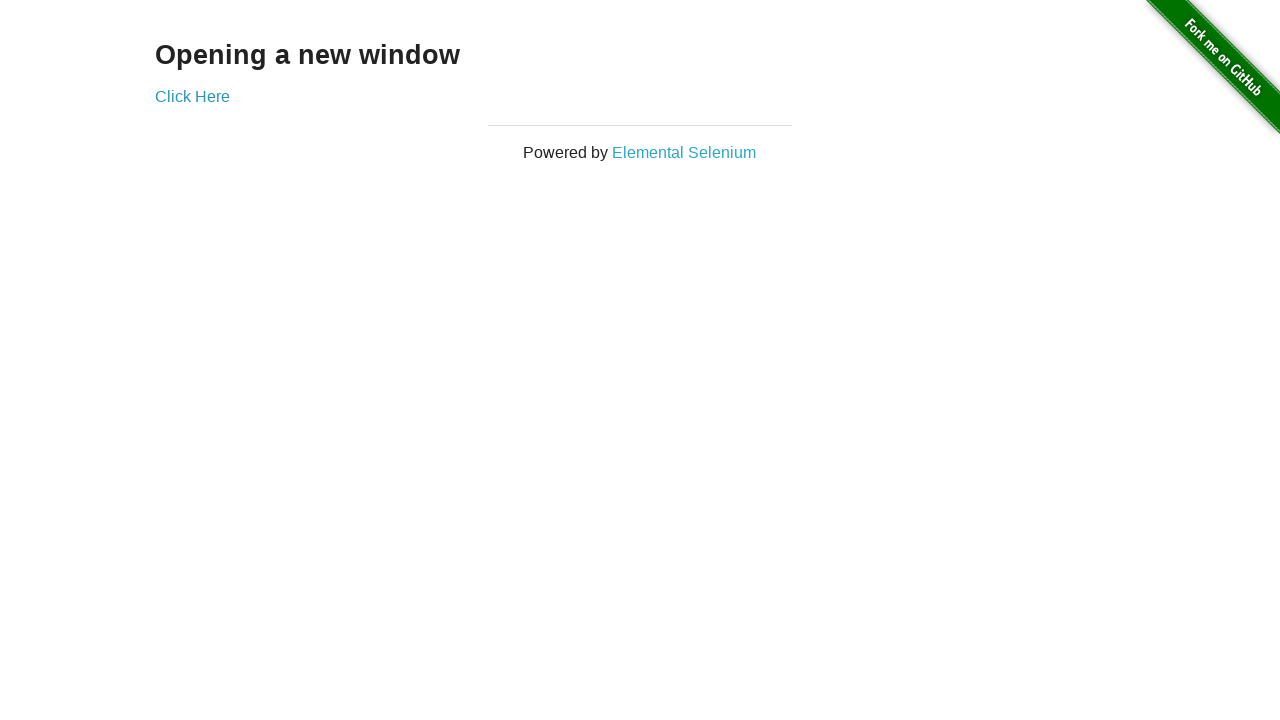

Waited for page to load with domcontentloaded state
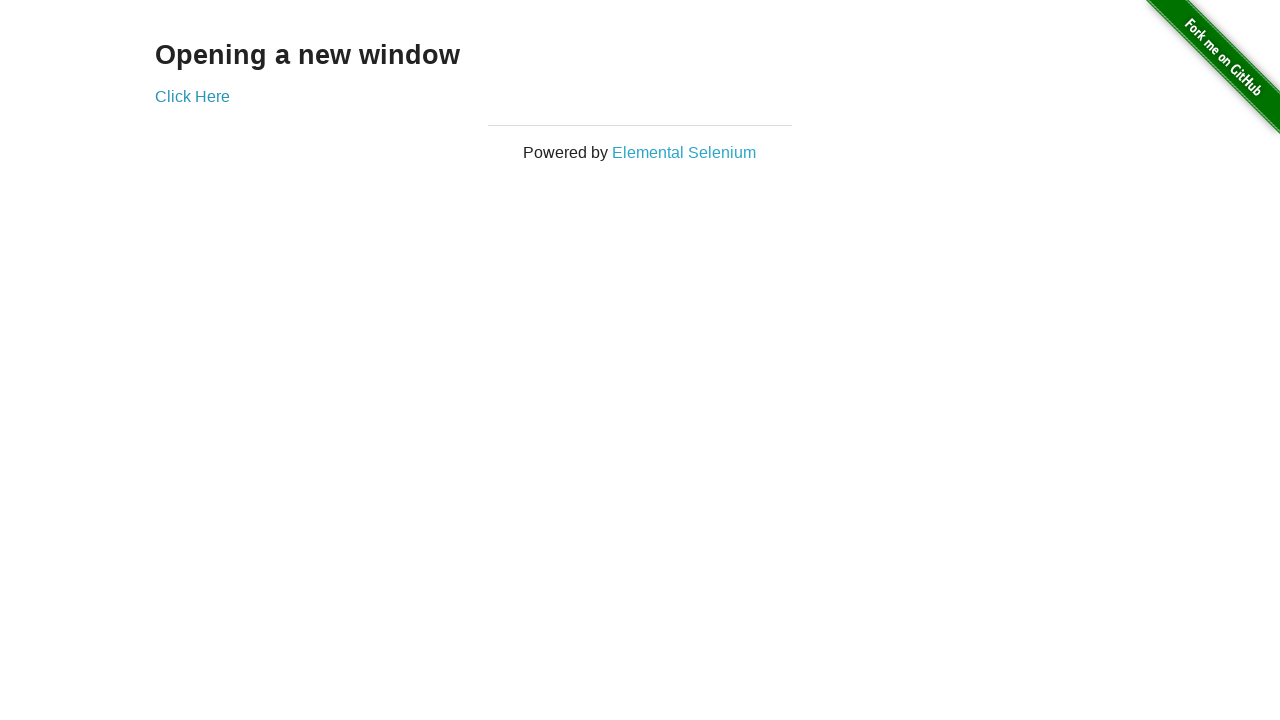

Waited for page to load with domcontentloaded state
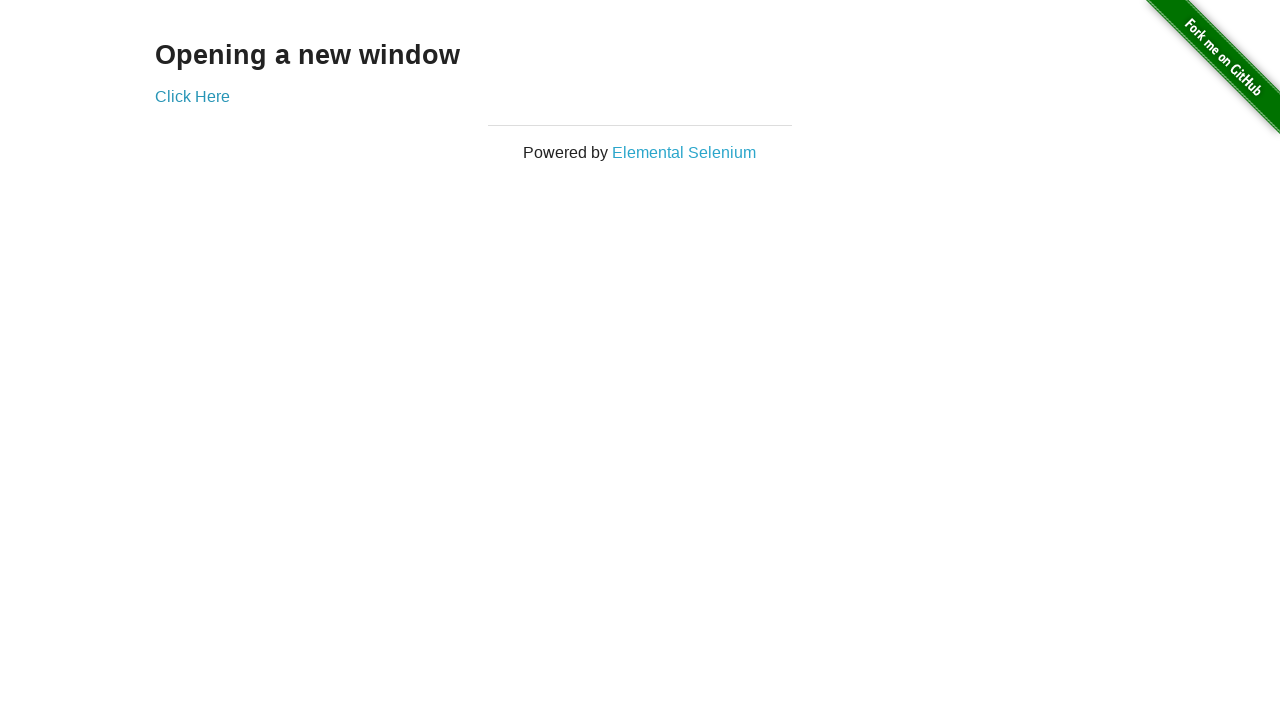

Waited for page to load with domcontentloaded state
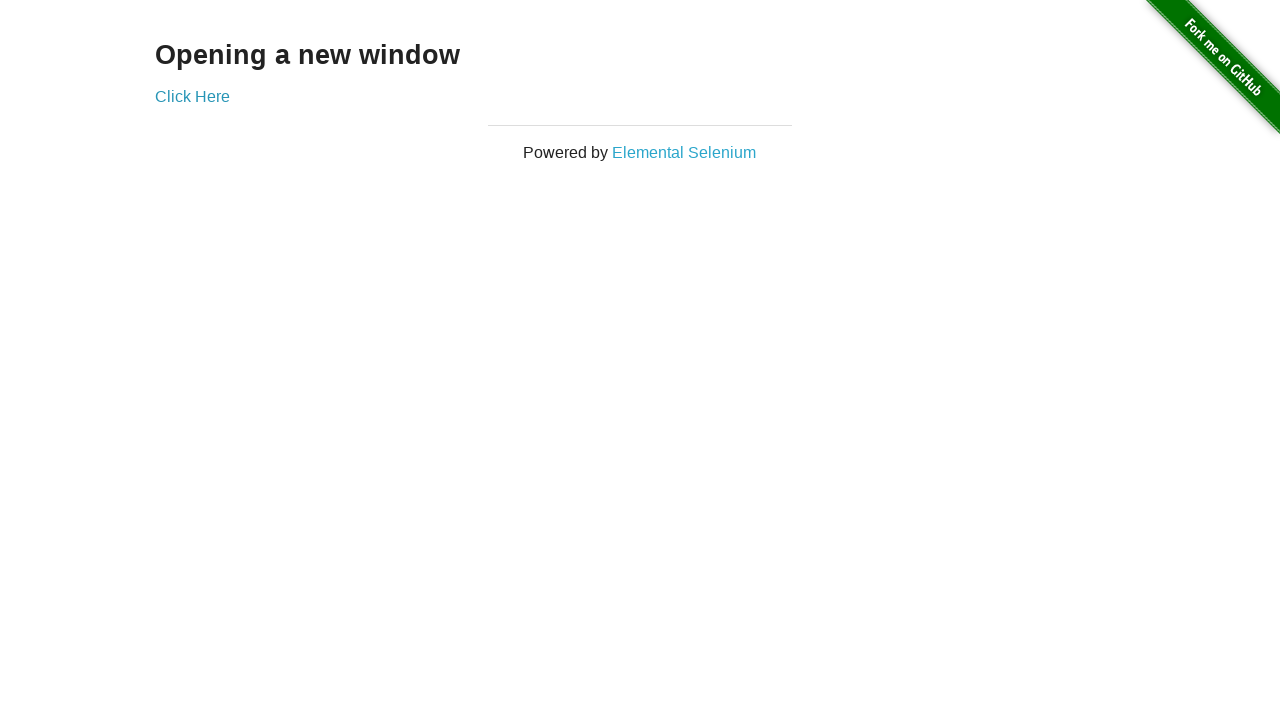

Waited for page to load with domcontentloaded state
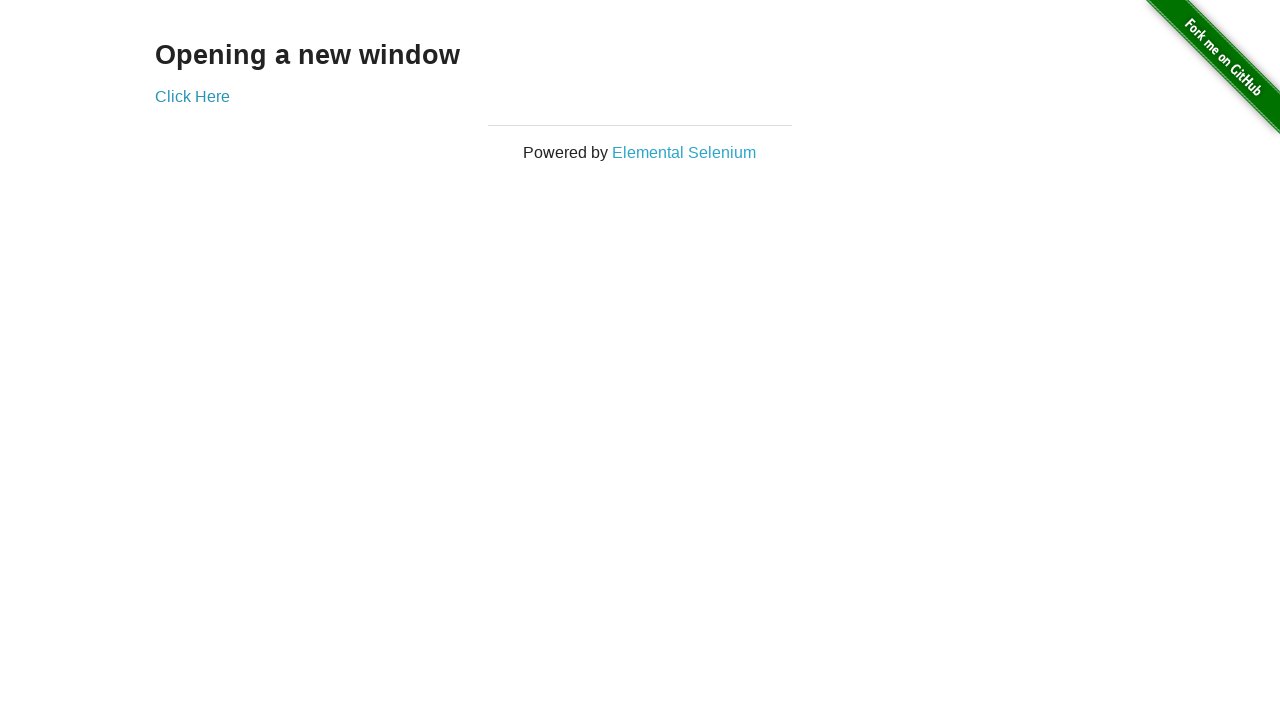

Waited for page to load with domcontentloaded state before closing check
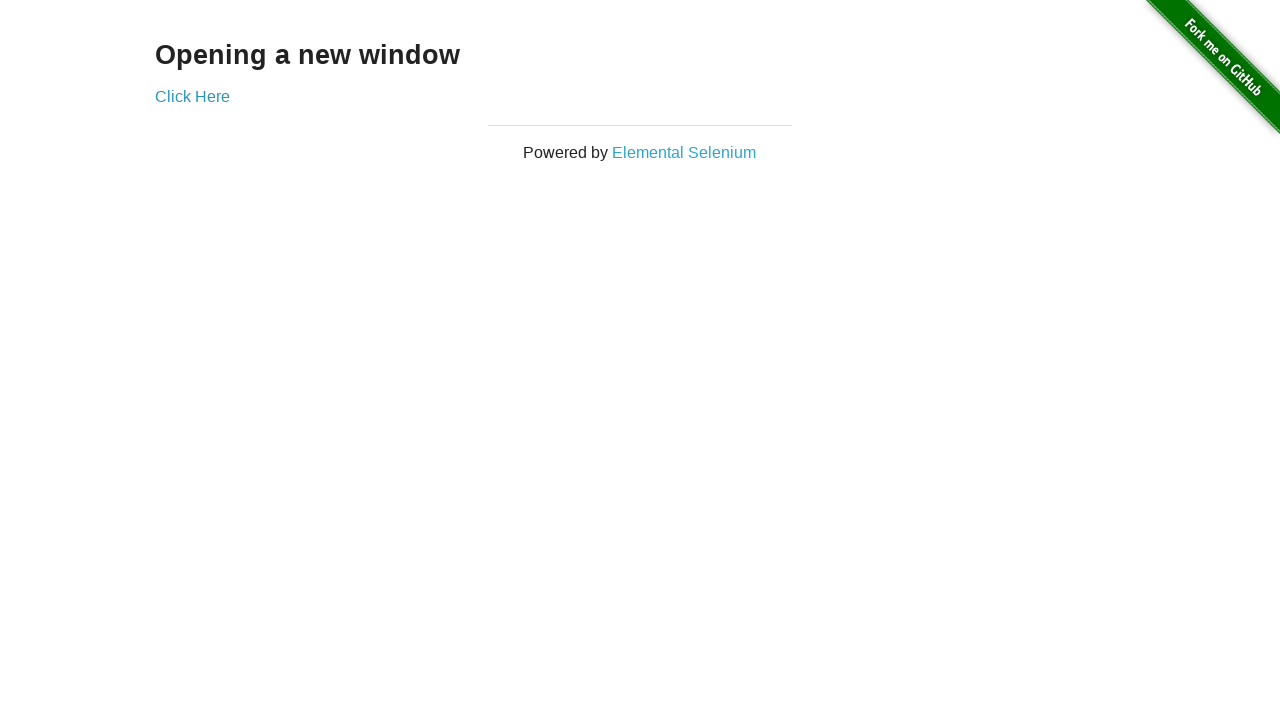

Waited for page to load with domcontentloaded state before closing check
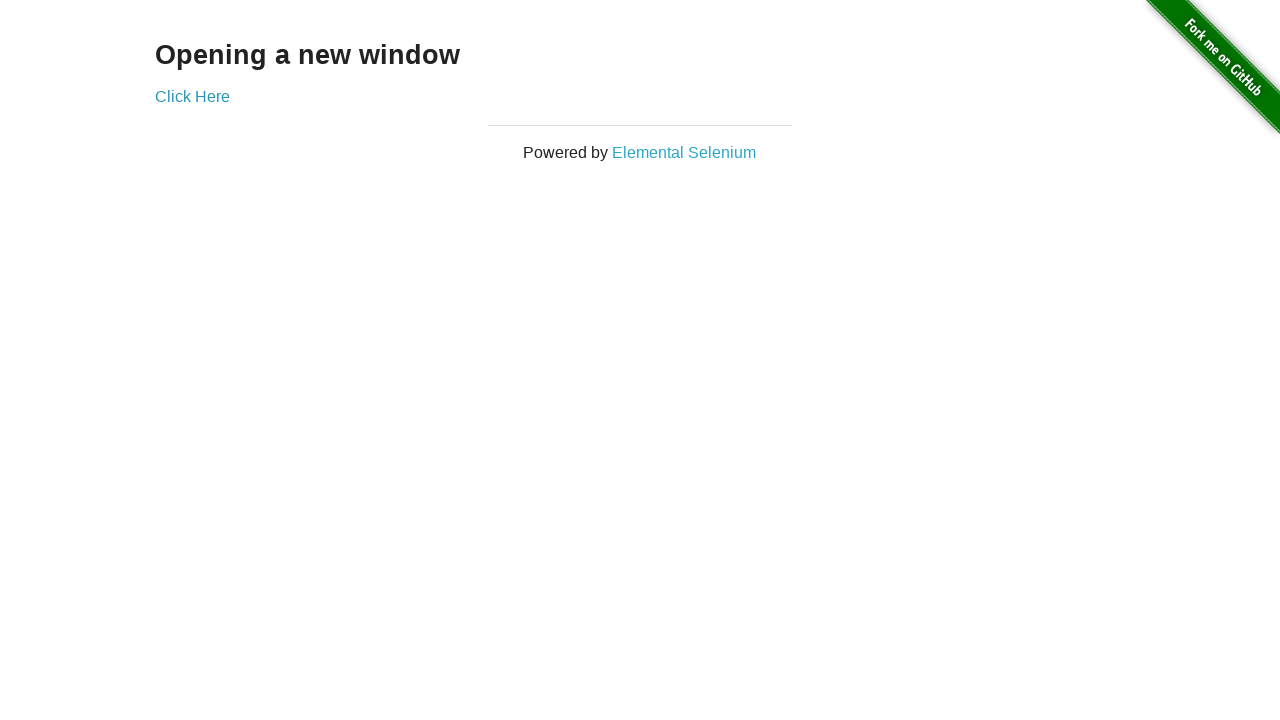

Closed window that did not match main page title
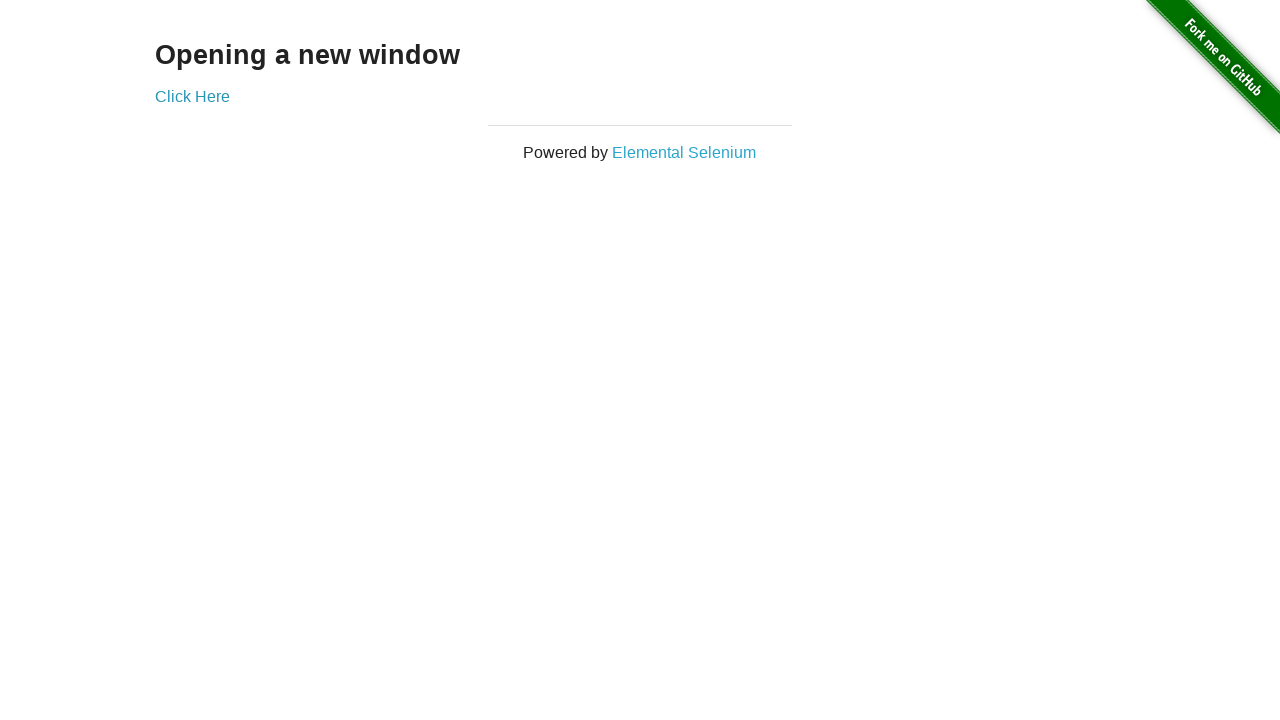

Waited for page to load with domcontentloaded state before closing check
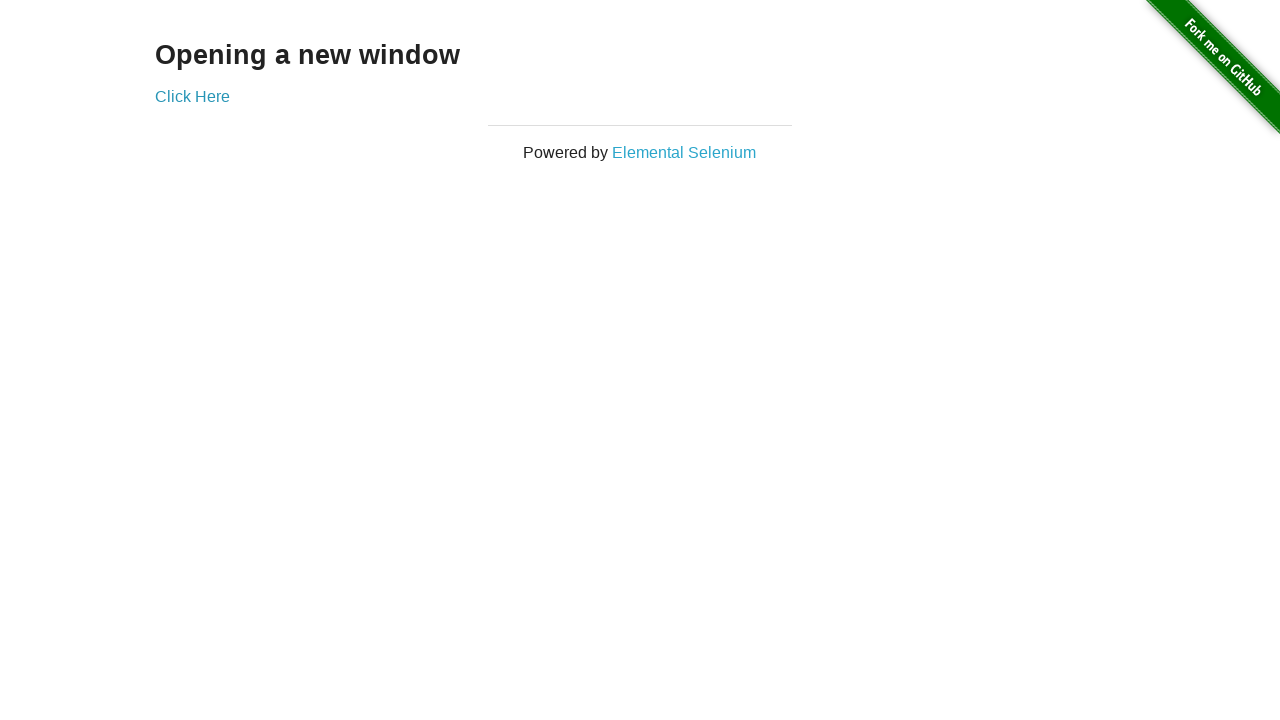

Closed window that did not match main page title
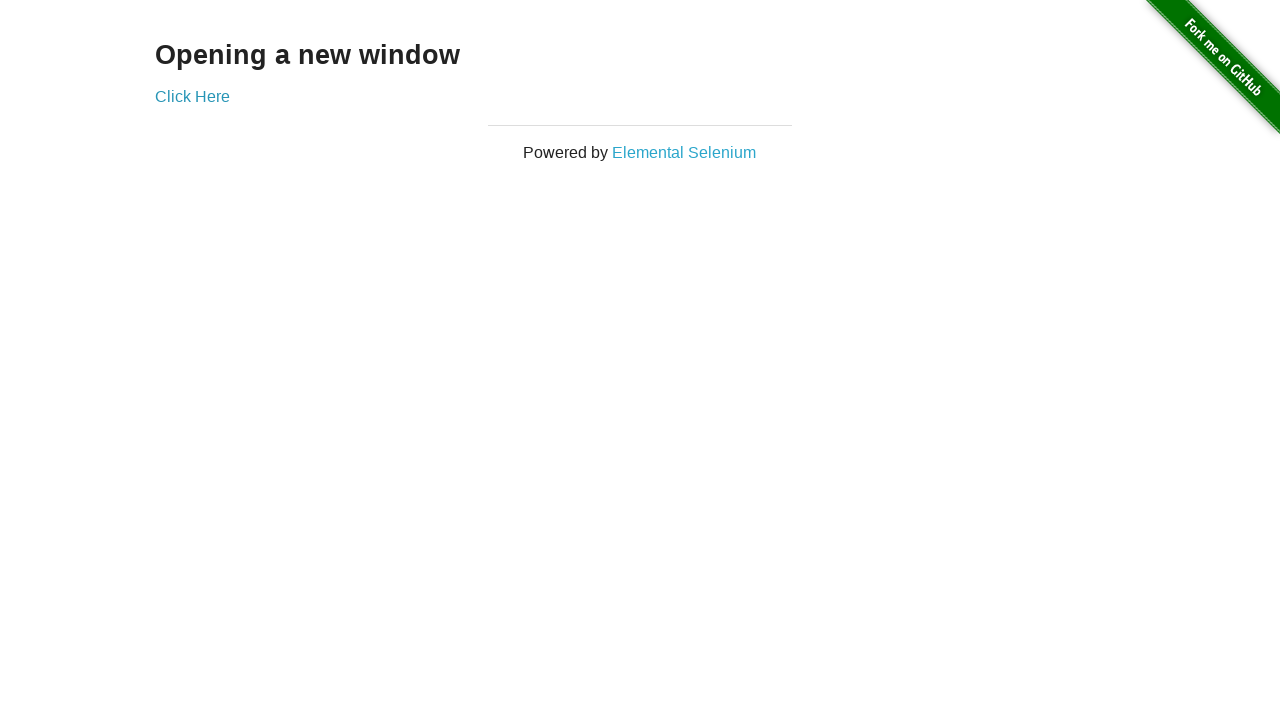

Waited for page to load with domcontentloaded state before closing check
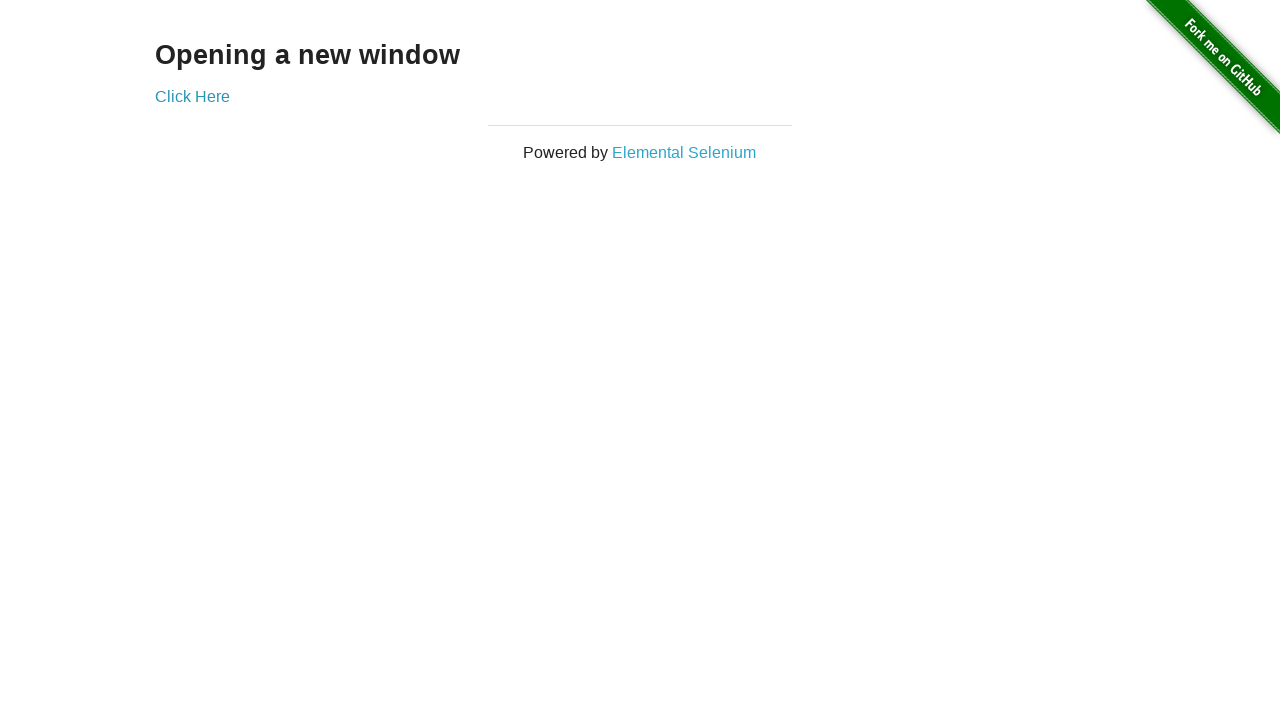

Closed window that did not match main page title
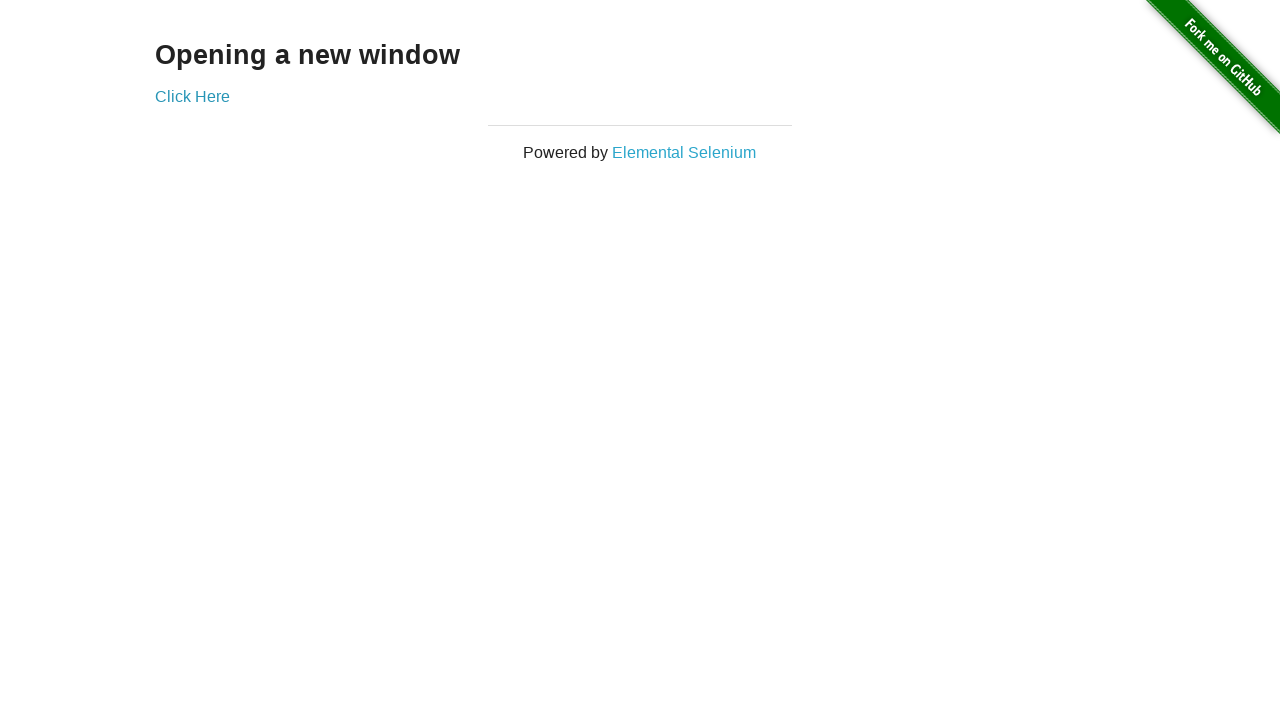

Waited for page to load with domcontentloaded state before closing check
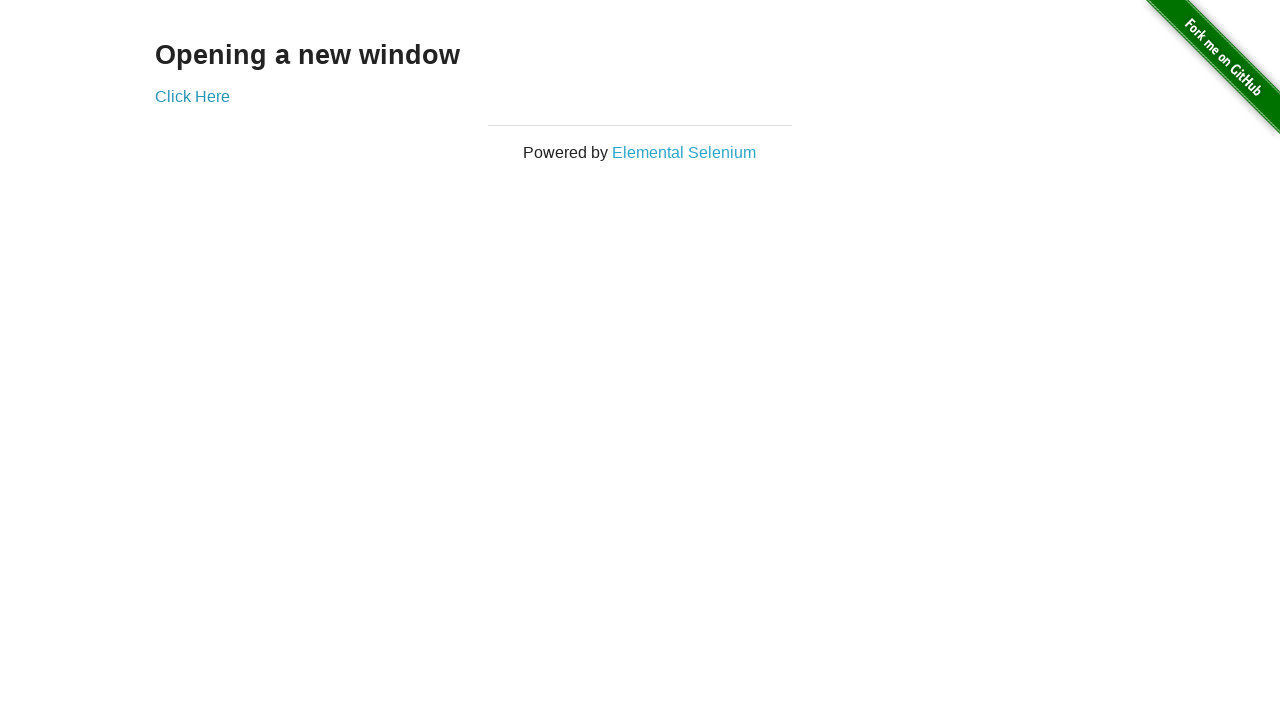

Closed window that did not match main page title
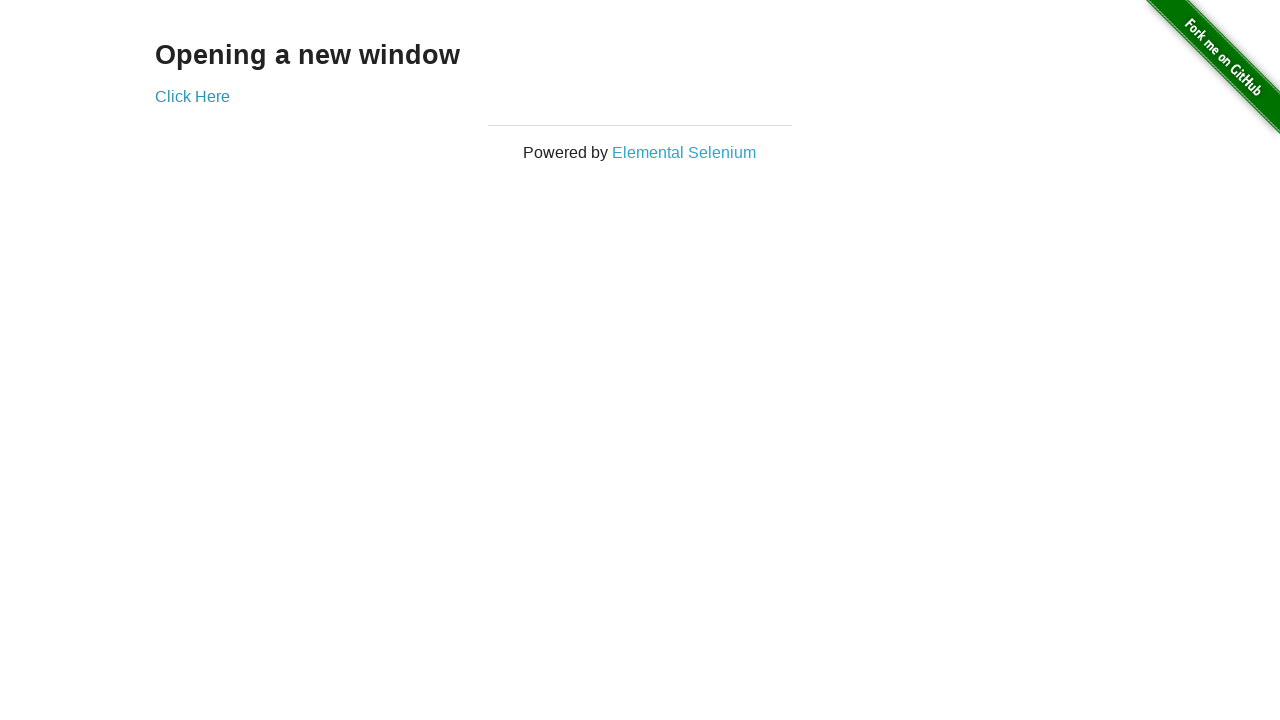

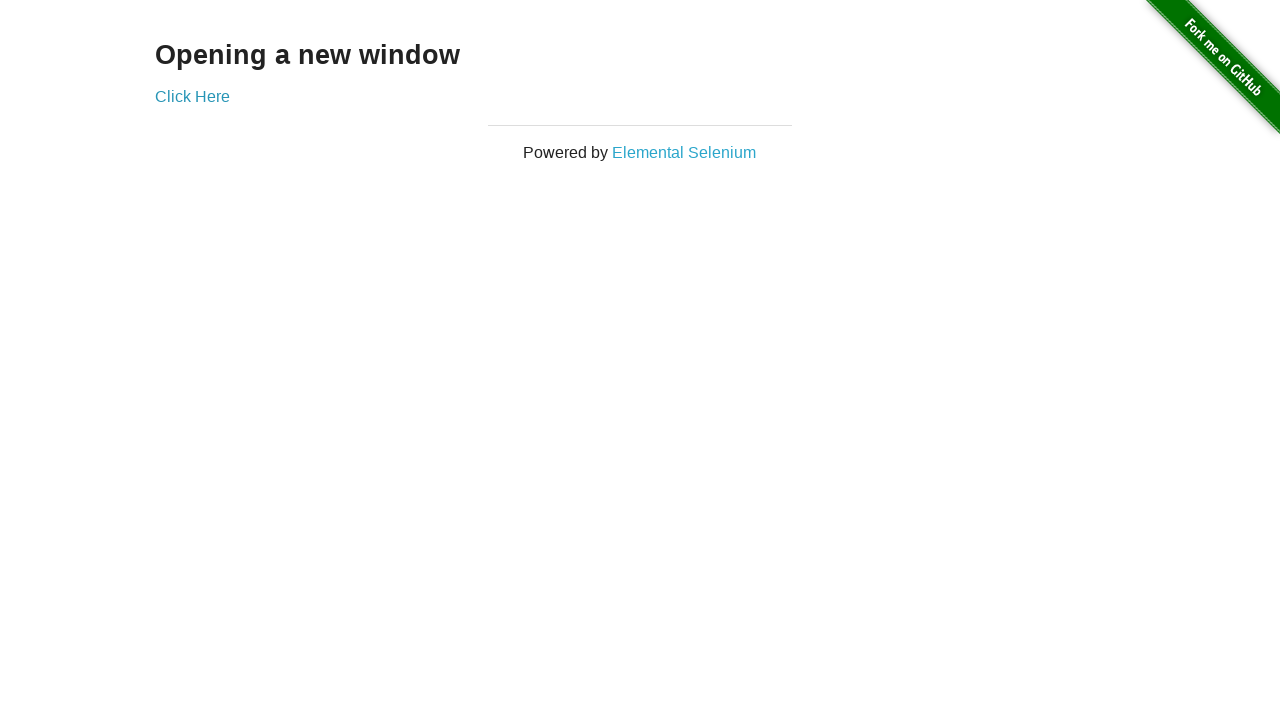